Tests selecting random non-consecutive items using Control+Click to multi-select items 1, 5, and 7 in a grid

Starting URL: http://jqueryui.com/resources/demos/selectable/display-grid.html

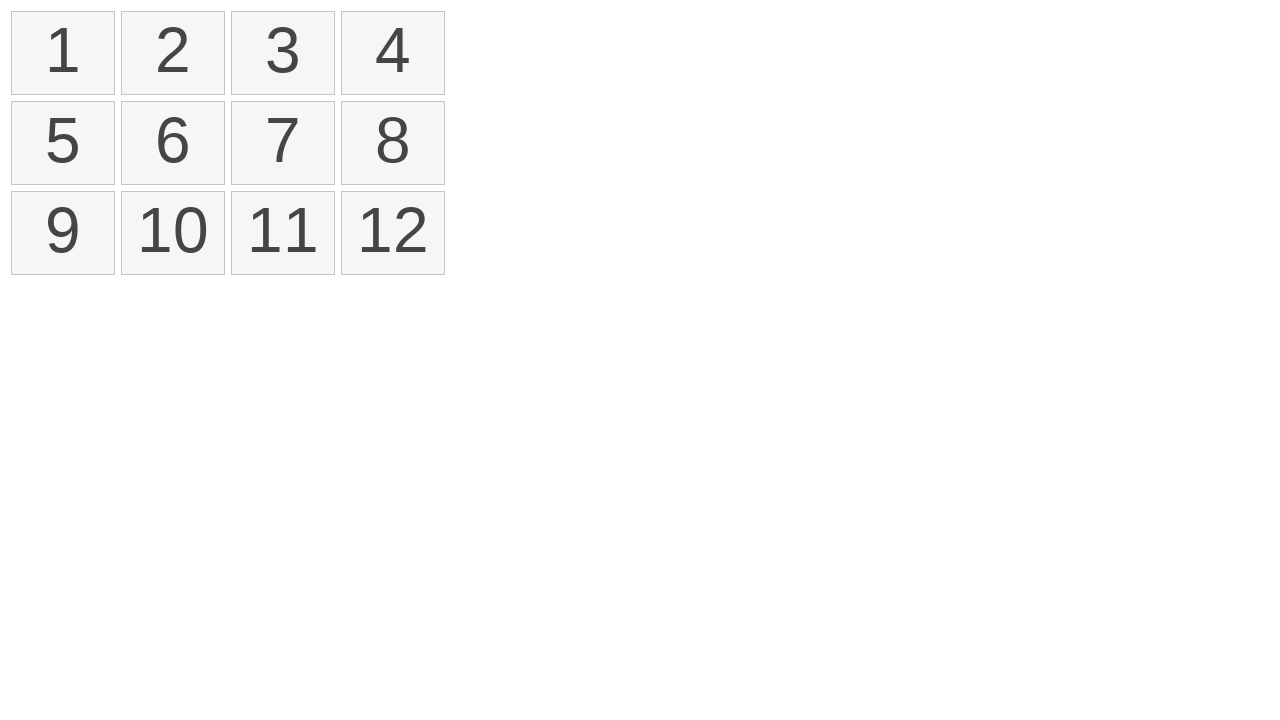

Waited for selectable items to load
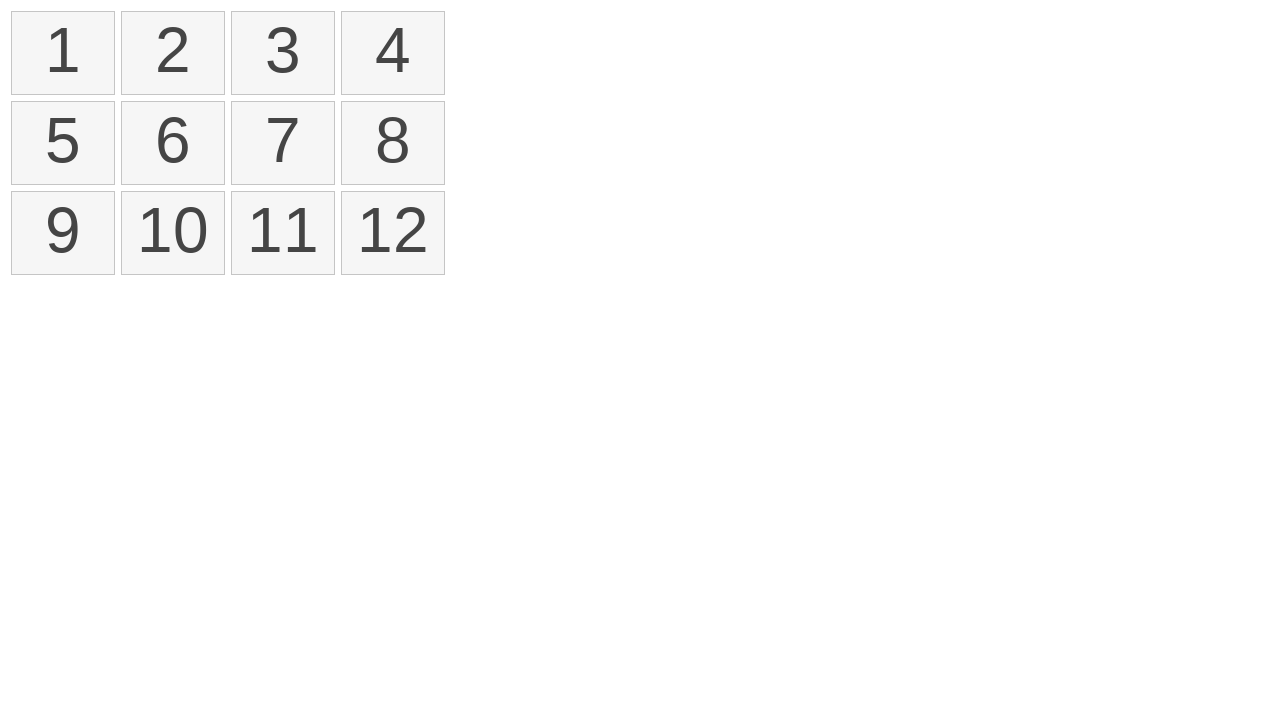

Clicked item 1 to start selection at (63, 53) on #selectable li >> nth=0
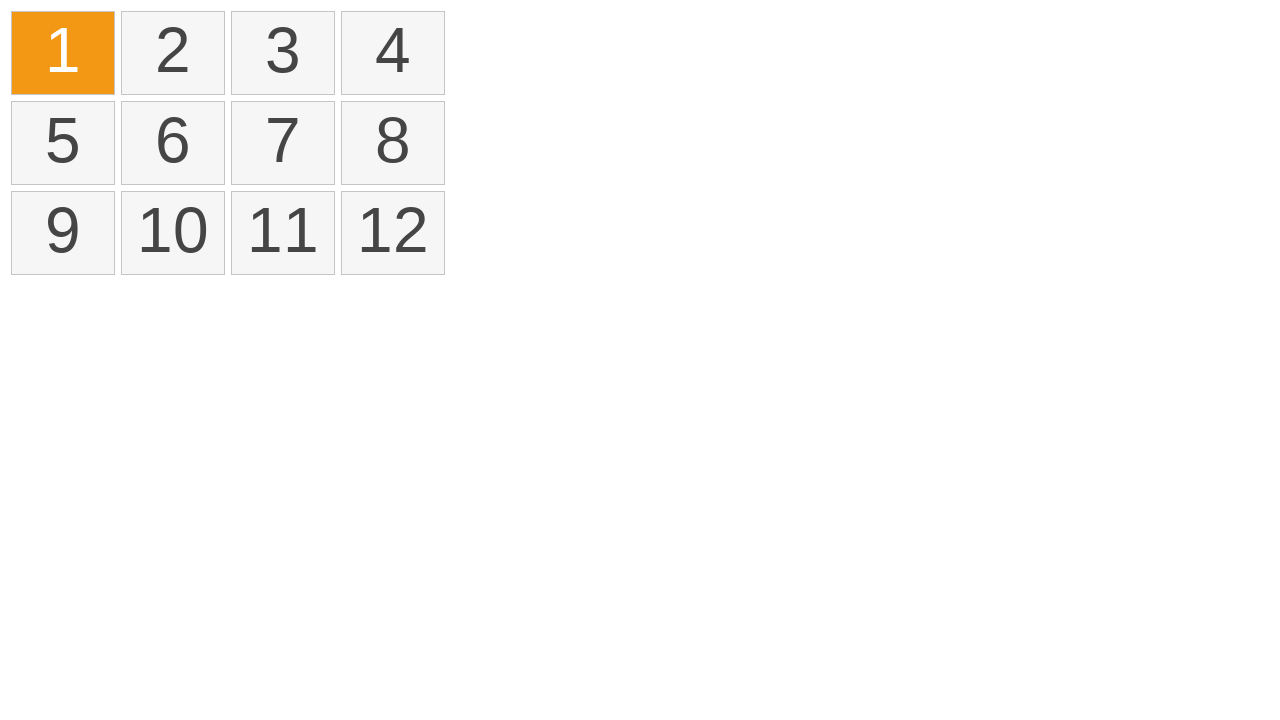

Control+Clicked item 5 to add to selection at (63, 143) on #selectable li >> nth=4
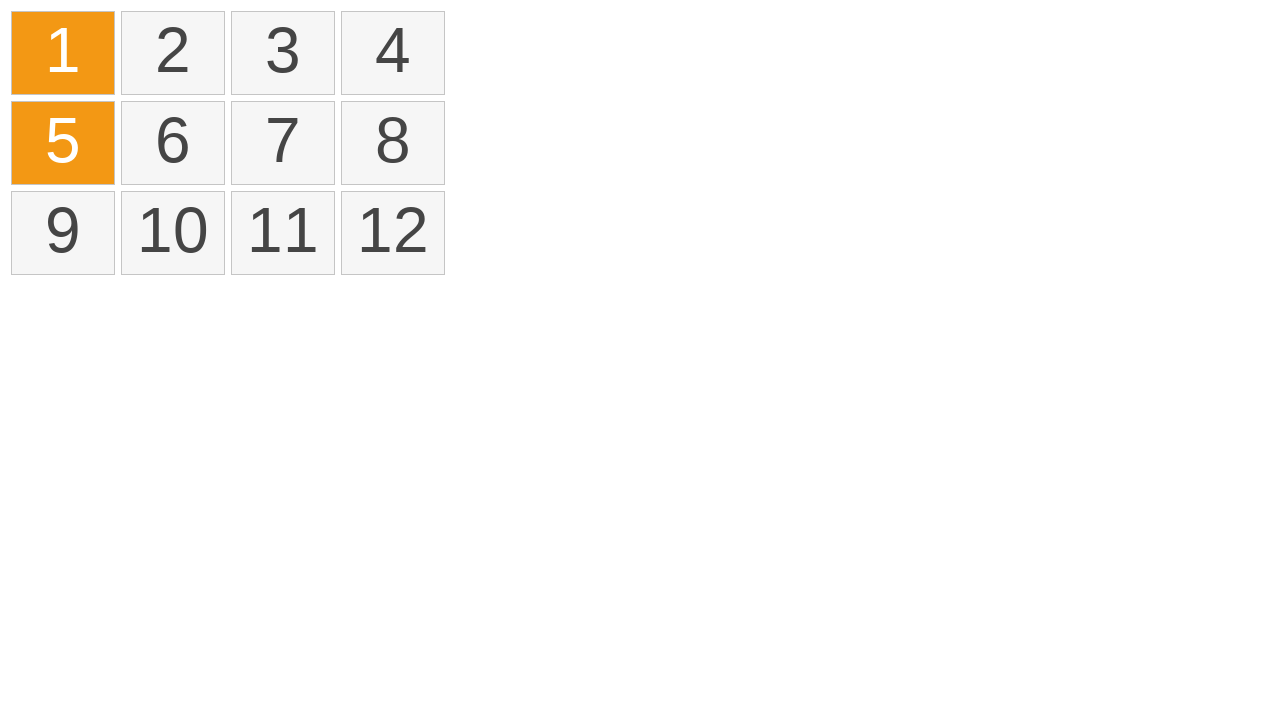

Control+Clicked item 7 to add to selection at (283, 143) on #selectable li >> nth=6
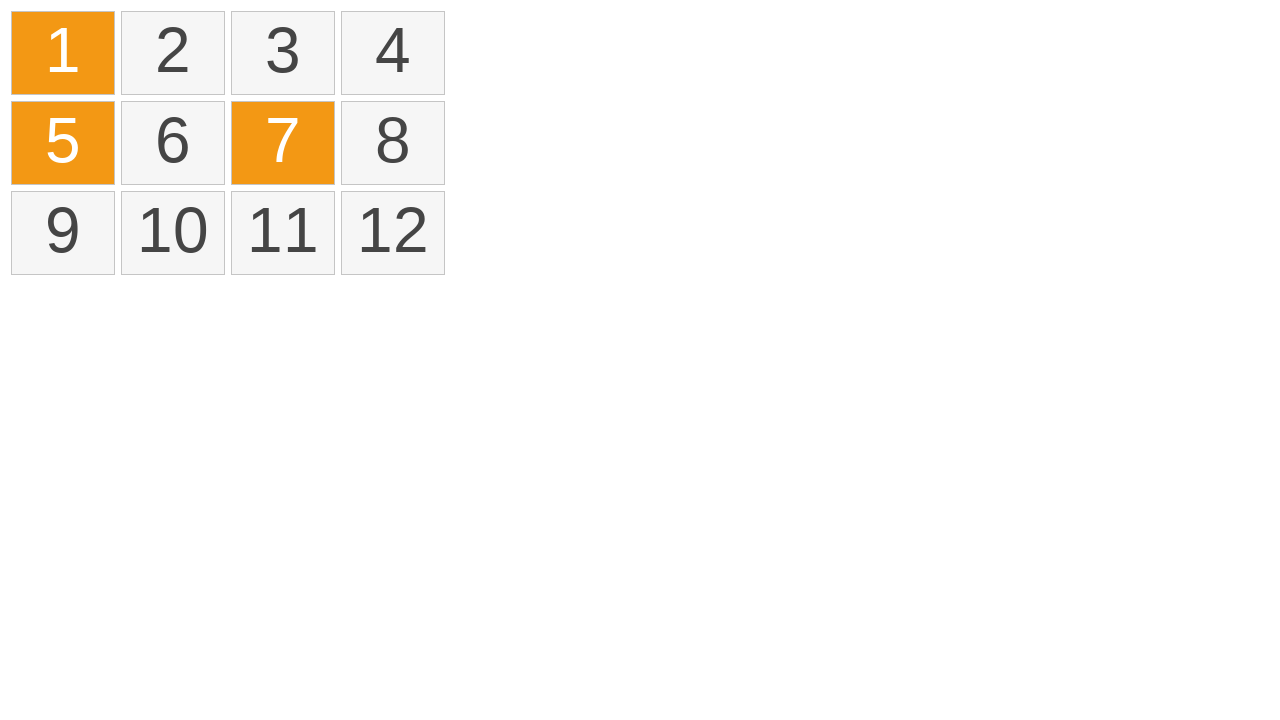

Verified that selected items are highlighted with ui-selected class
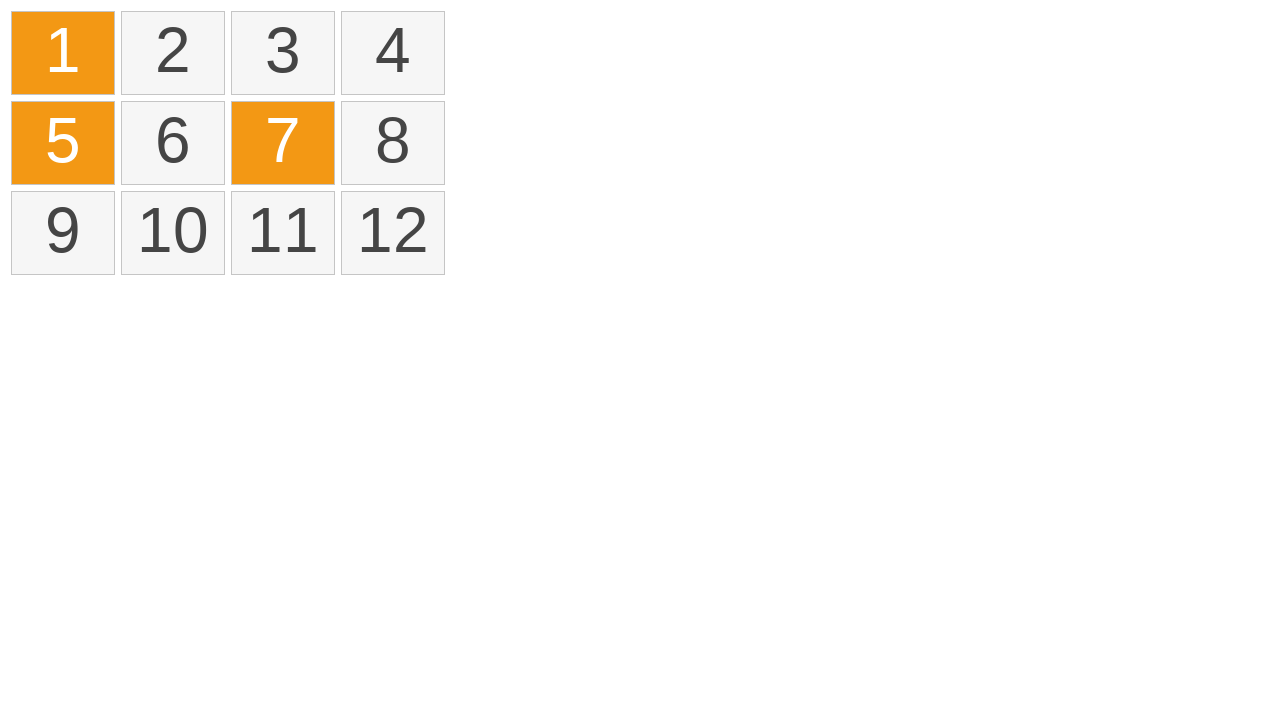

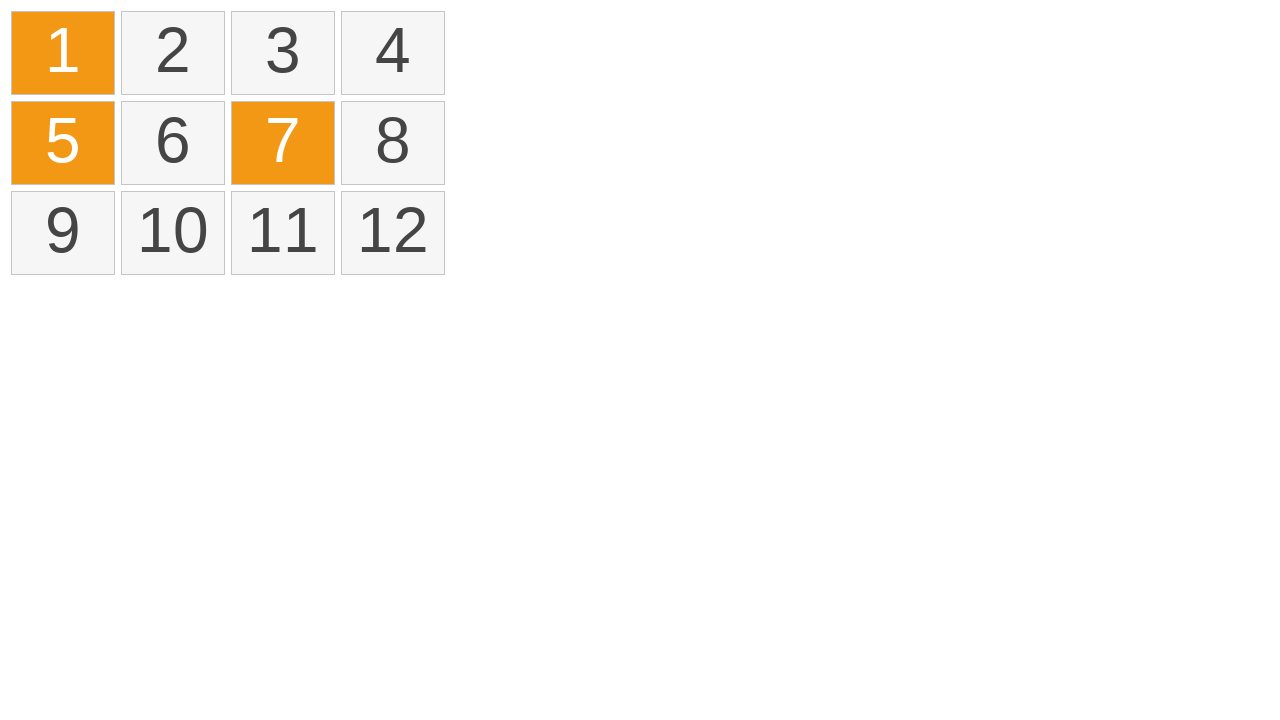